Tests various JavaScript alert types including alert, confirm, and prompt dialogs with user interactions

Starting URL: https://practice-automation.com/popups/

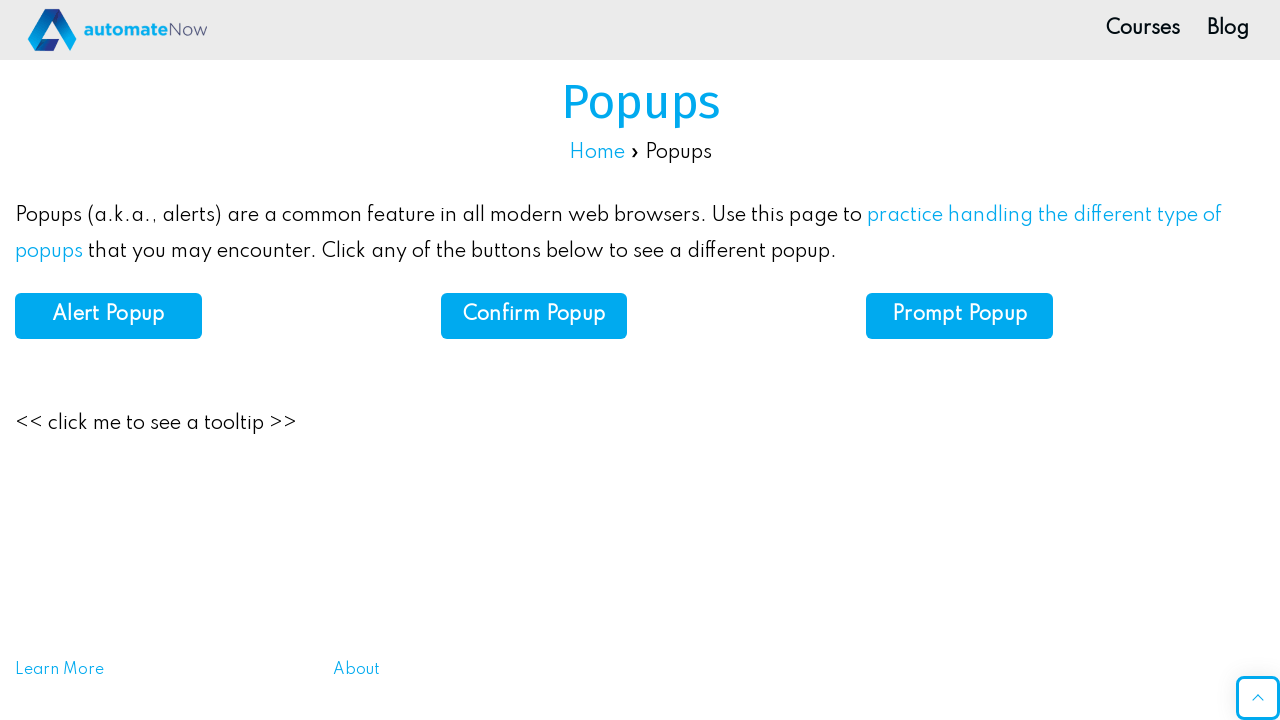

Clicked alert button and accepted the alert dialog at (108, 316) on #alert
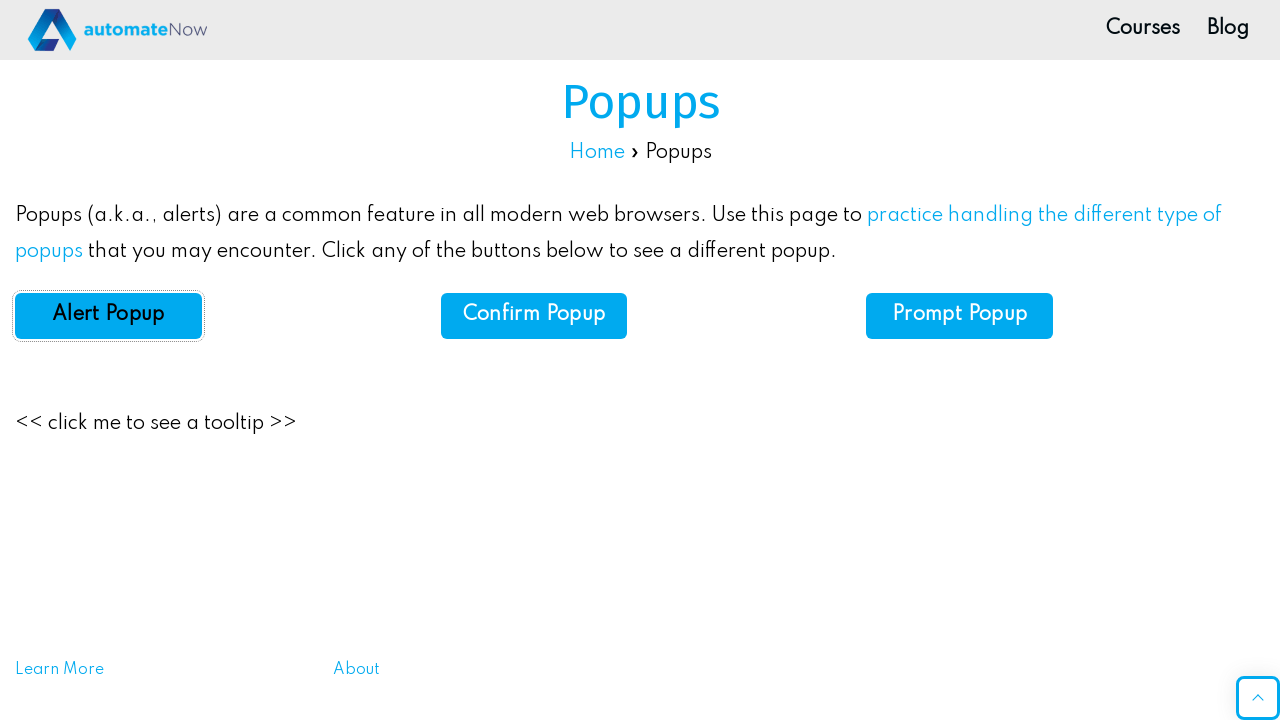

Clicked confirm button and dismissed the confirmation dialog at (534, 316) on #confirm
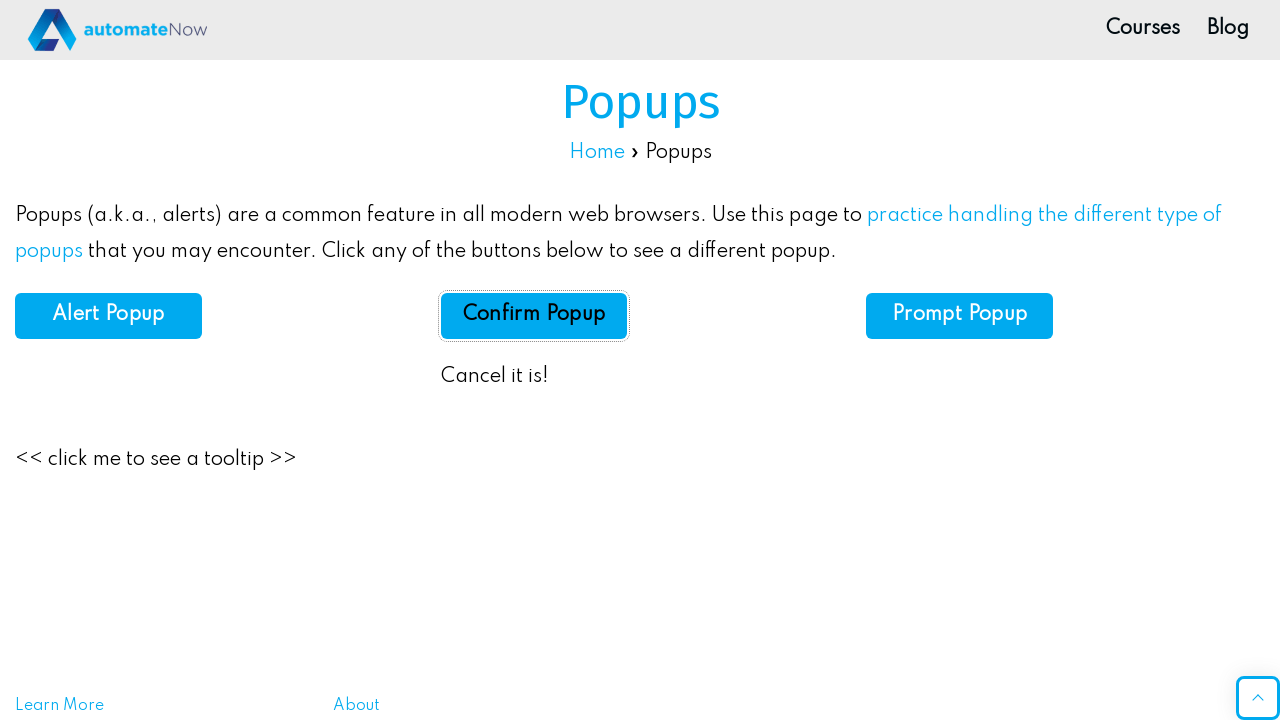

Confirm result element loaded
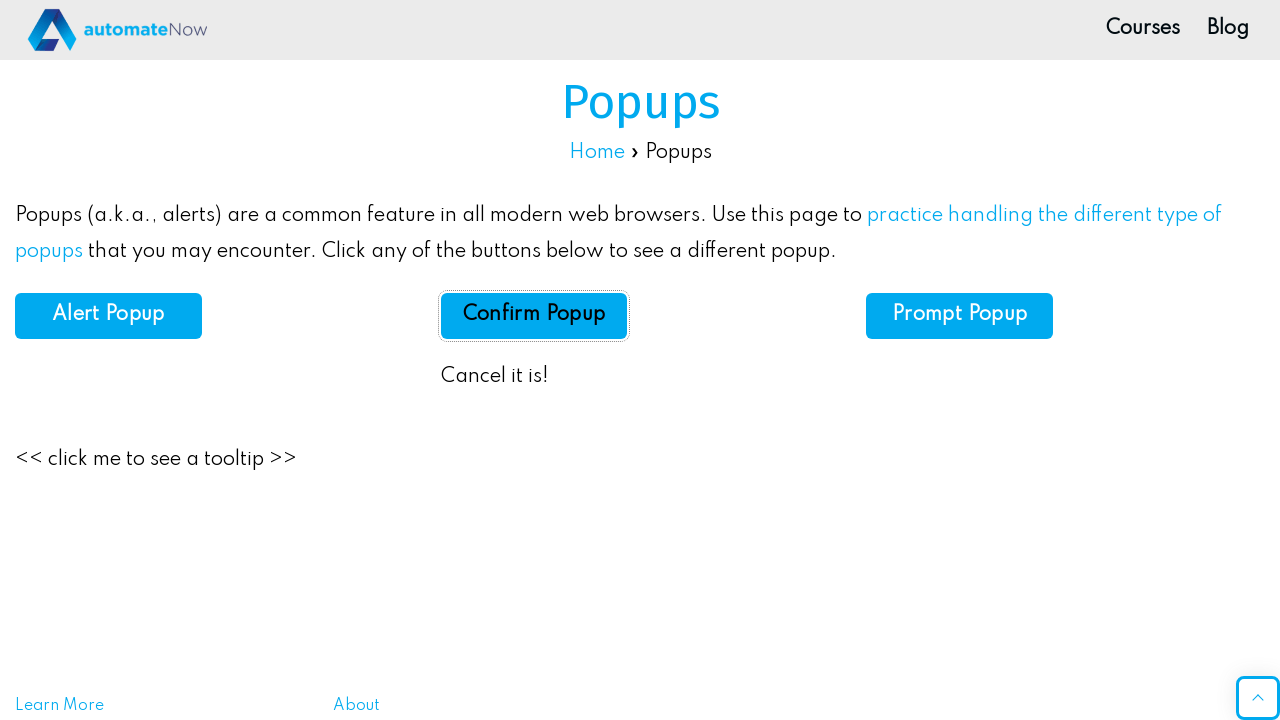

Clicked prompt button and entered 'Test User' in the prompt dialog at (960, 316) on #prompt
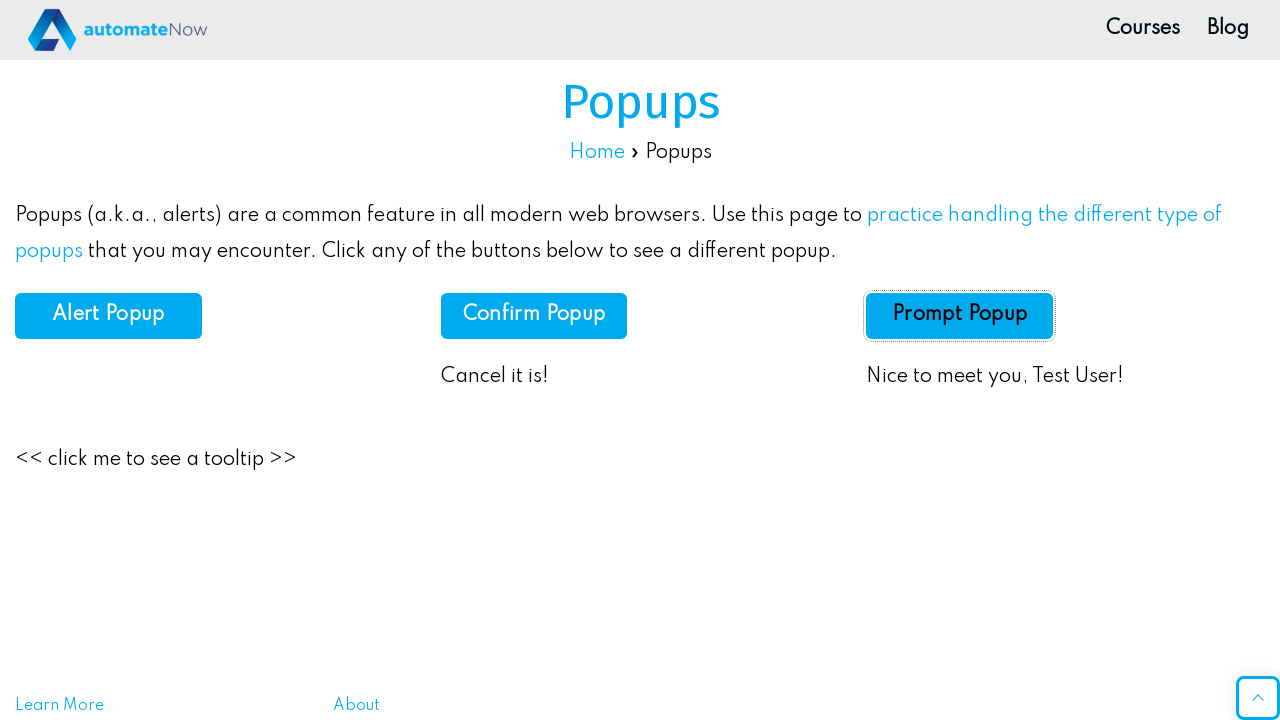

Prompt result element loaded
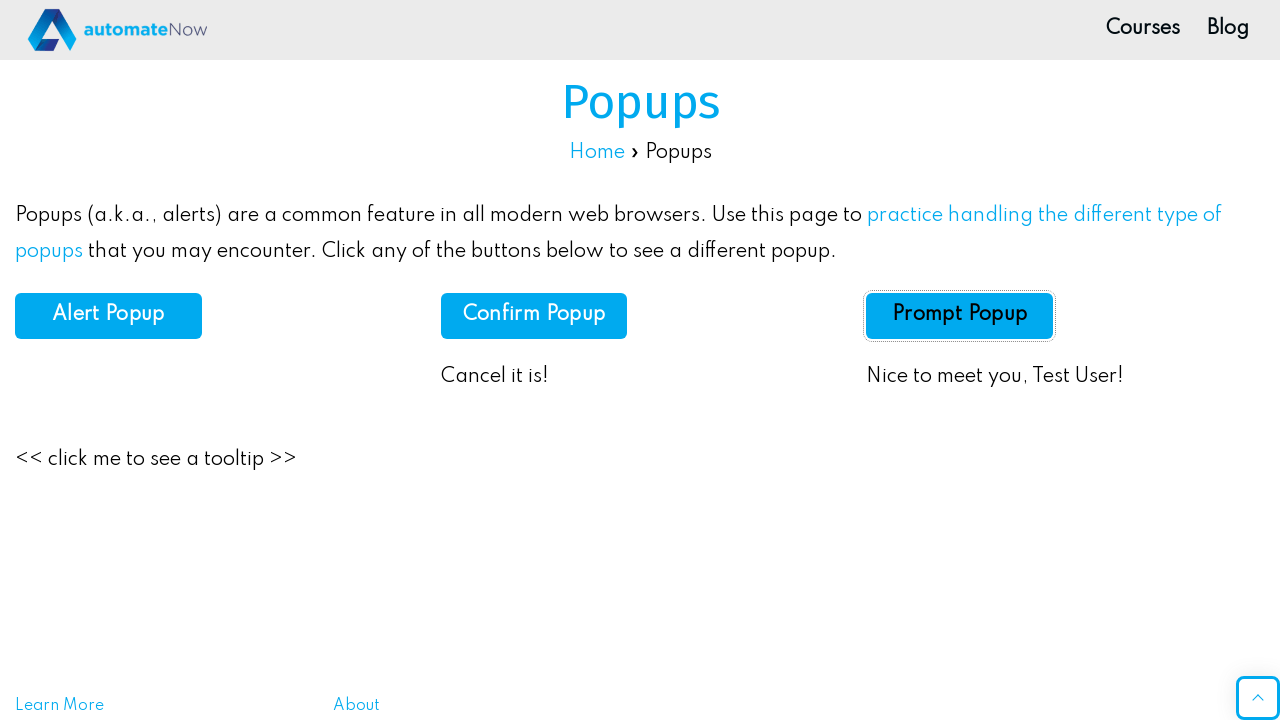

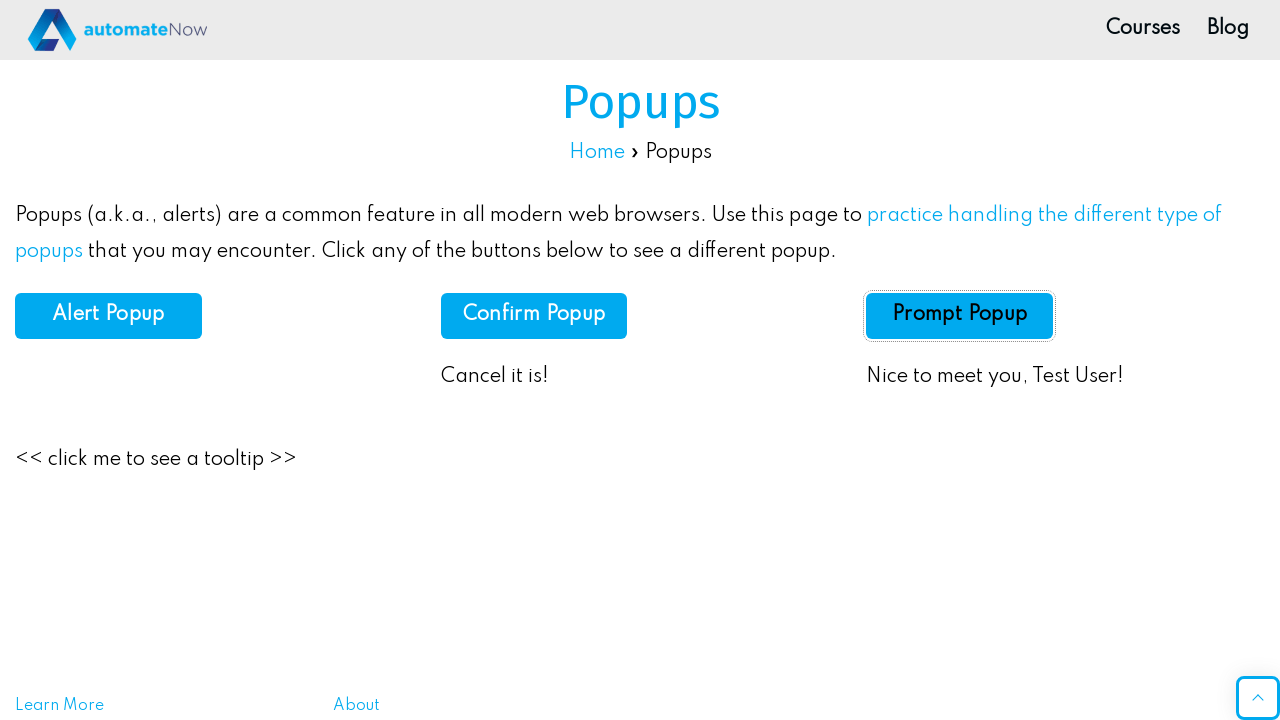